Tests input field by entering a name and verifying the value was entered correctly

Starting URL: https://rahulshettyacademy.com/AutomationPractice/

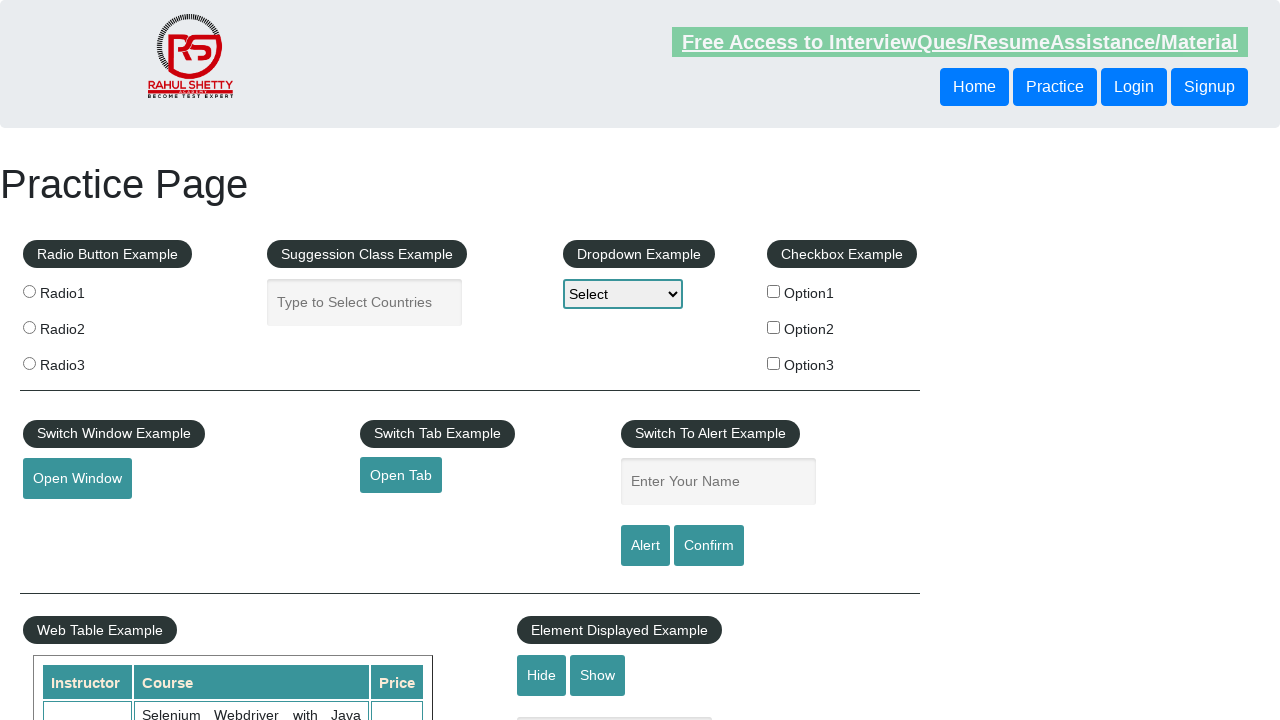

Entered 'Liza' into the name input field on #name
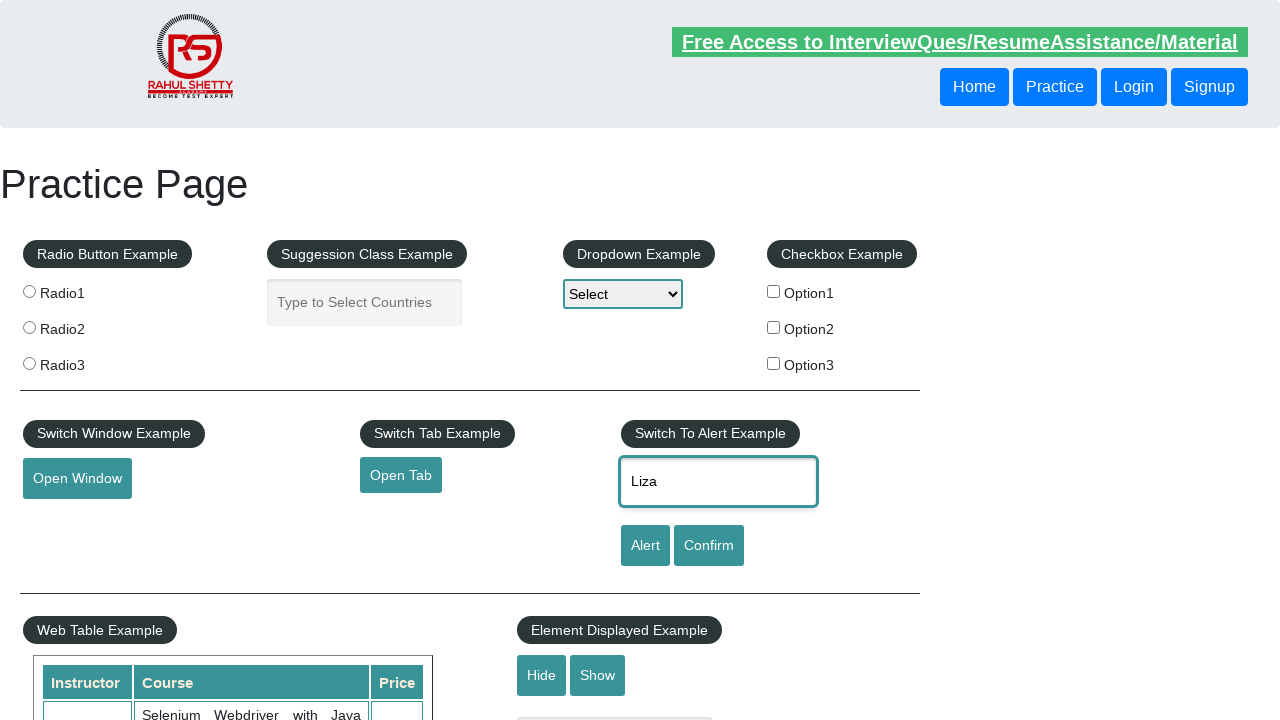

Verified that the name input field contains 'Liza'
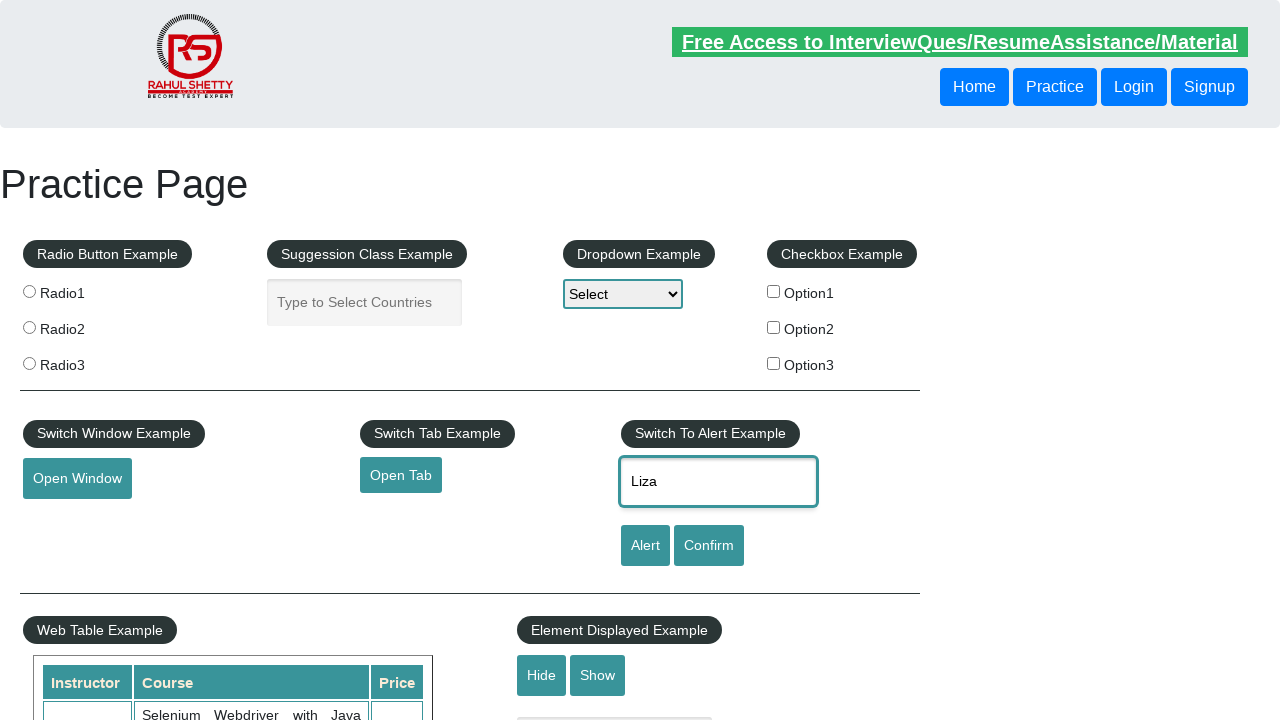

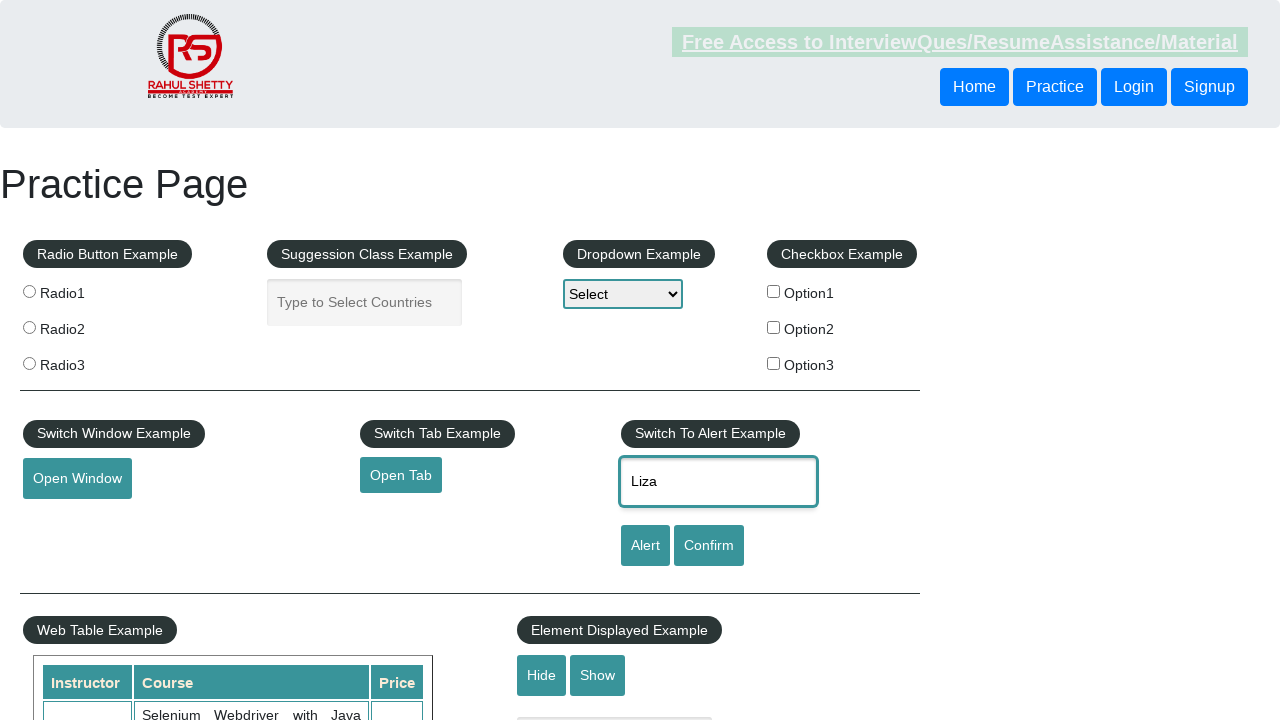